Tests date picker functionality by entering a date value and tabbing to the next field

Starting URL: http://demo.automationtesting.in/Datepicker.html

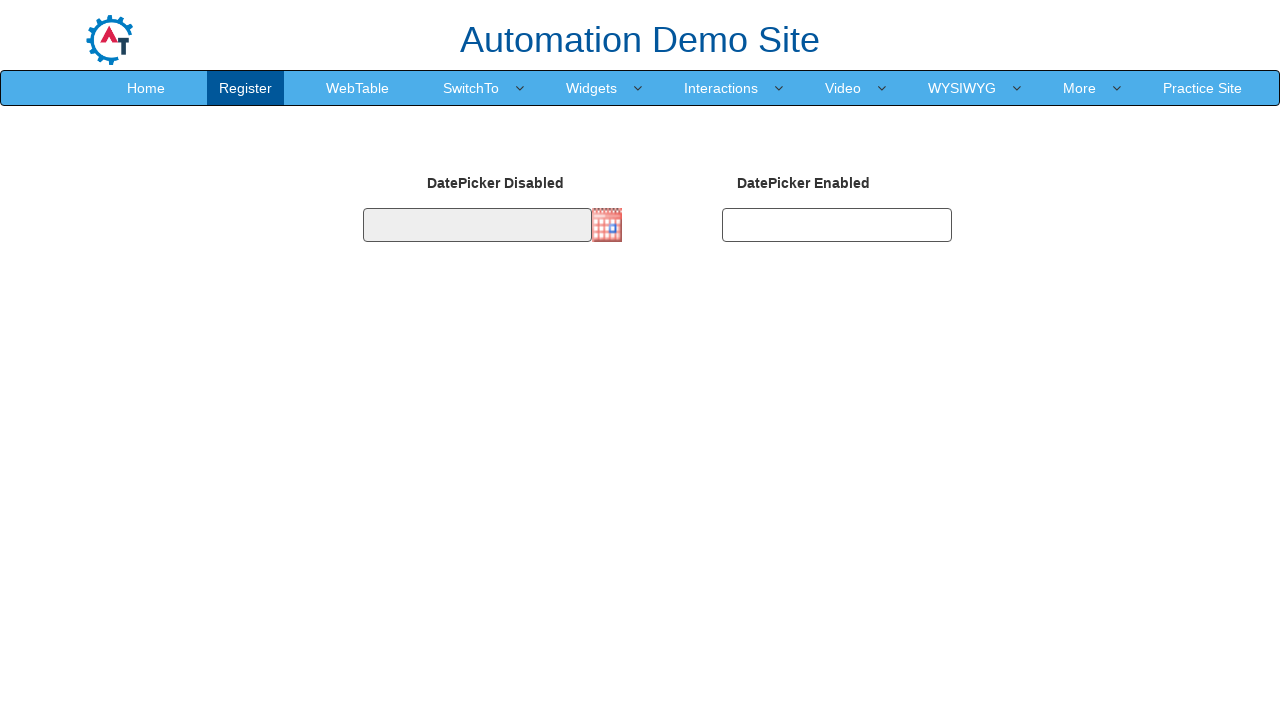

Filled date picker field with '09/25/2021' on input.form-control.is-datepick
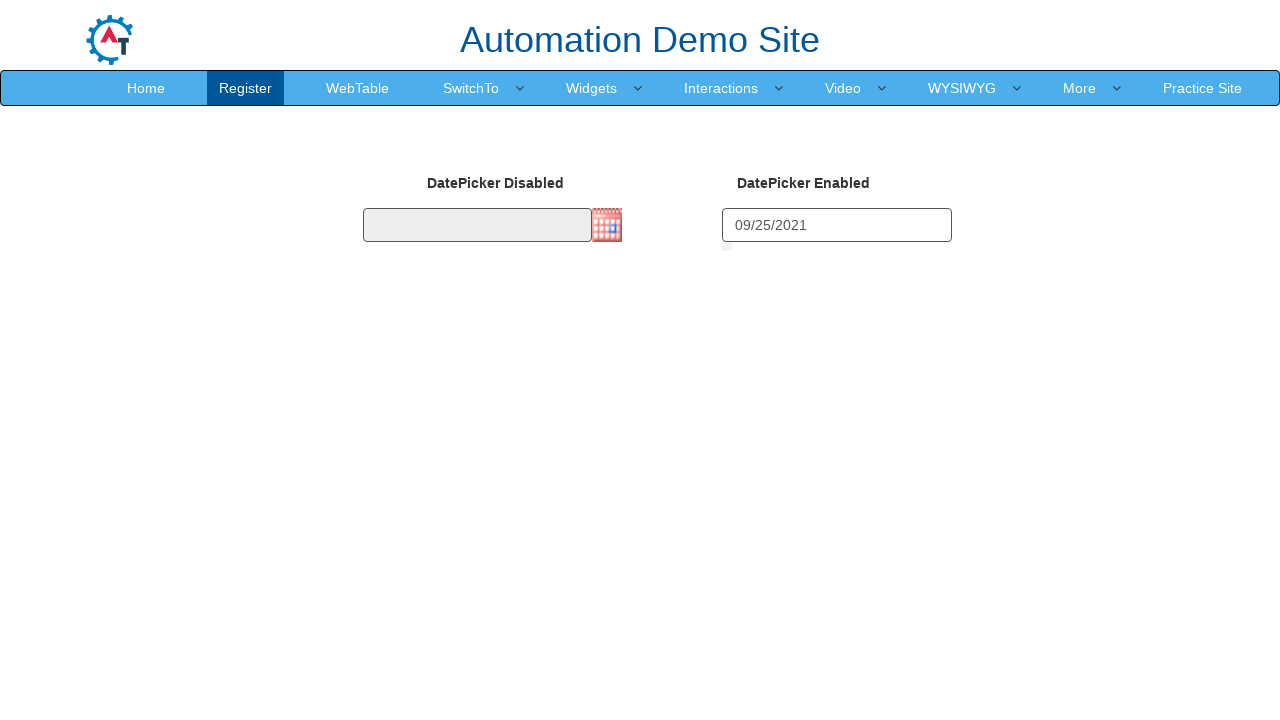

Pressed Tab key to move focus to next field
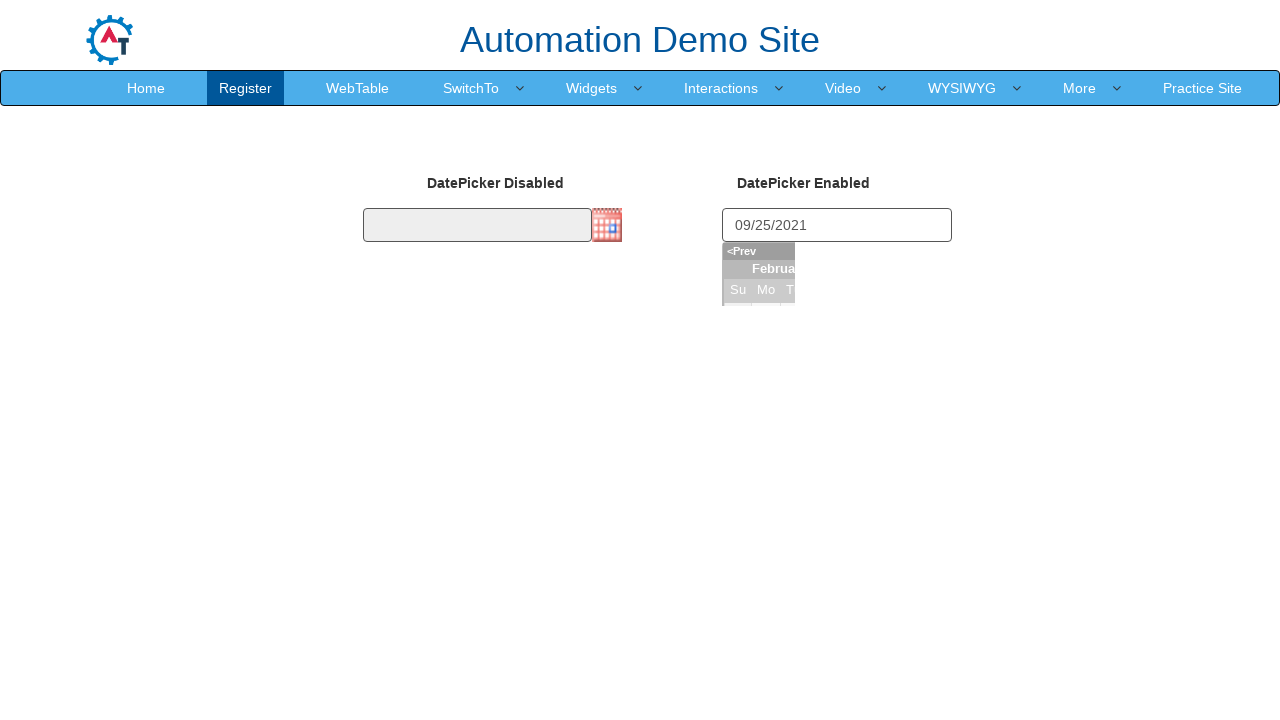

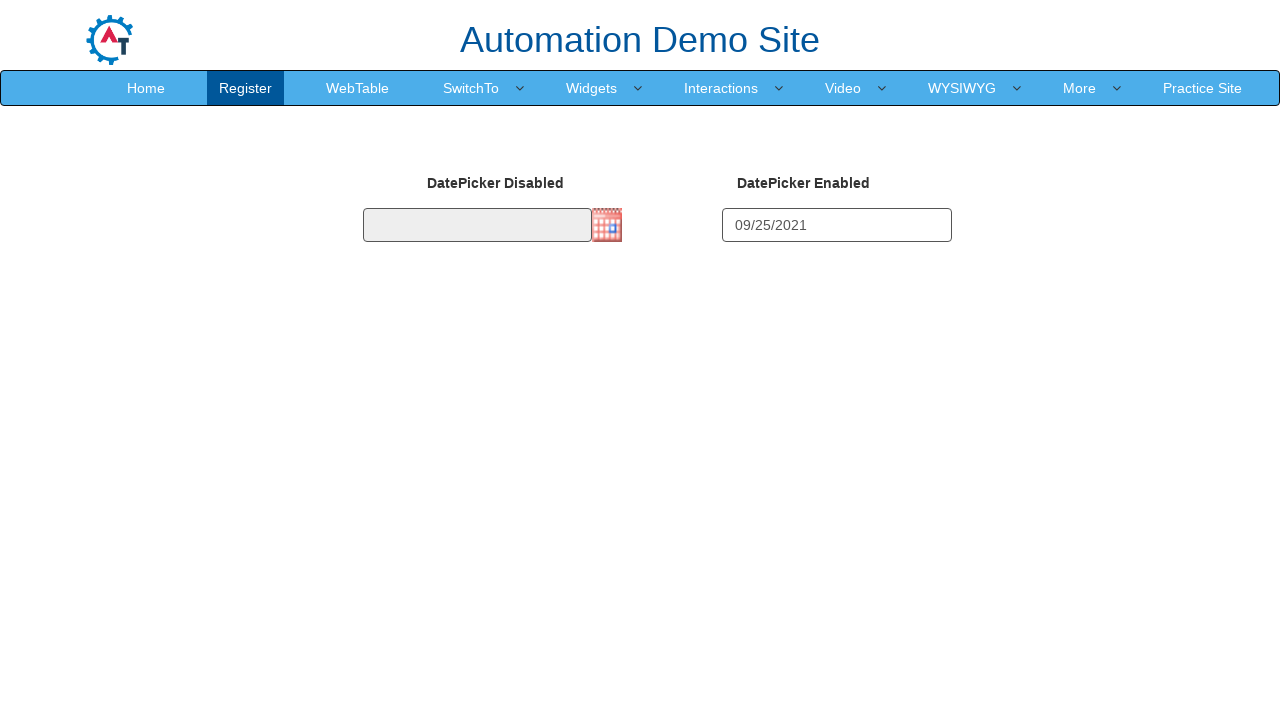